Tests login failure with valid username but wrong password

Starting URL: https://www.saucedemo.com/

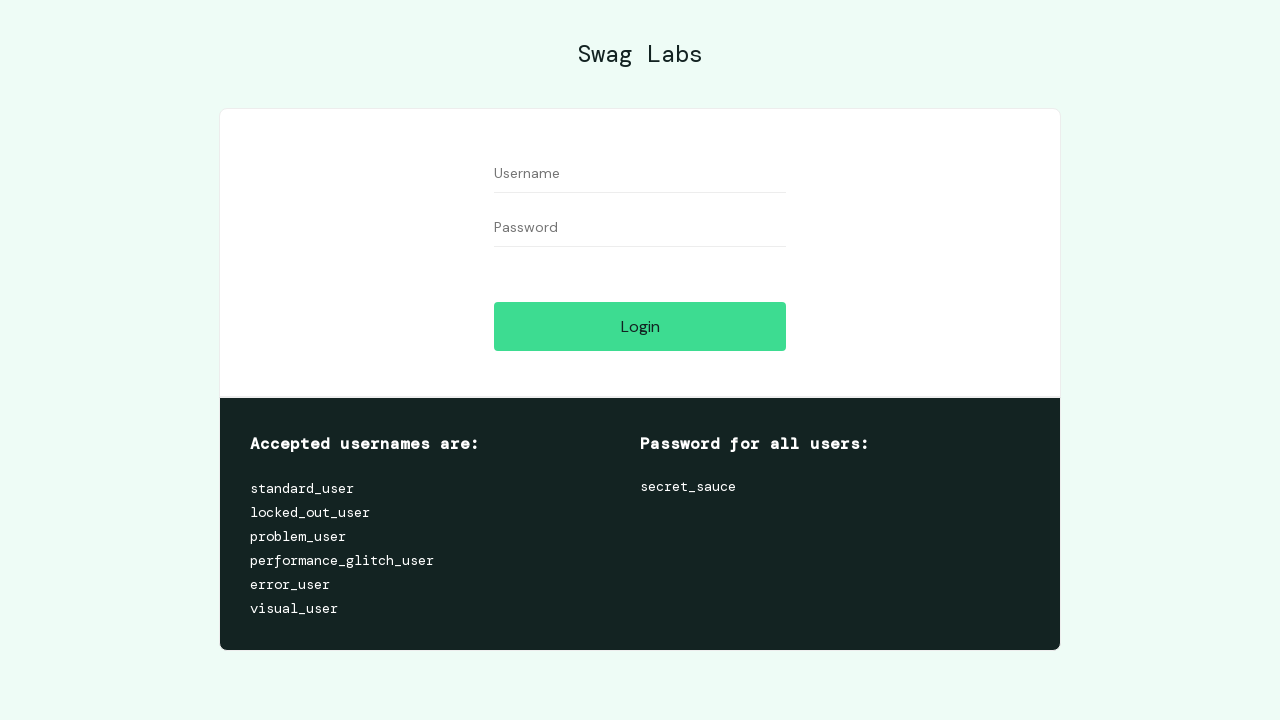

Filled username field with 'standard_user' on #user-name
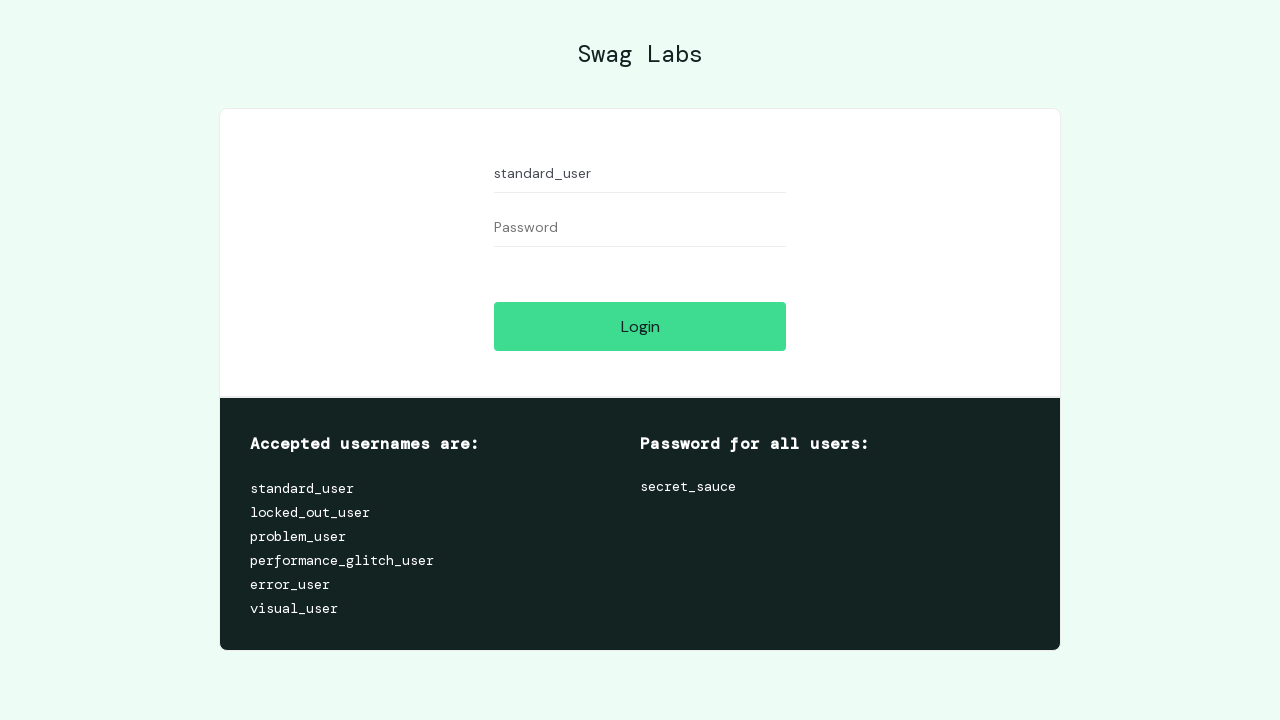

Filled password field with 'wrong_password' on #password
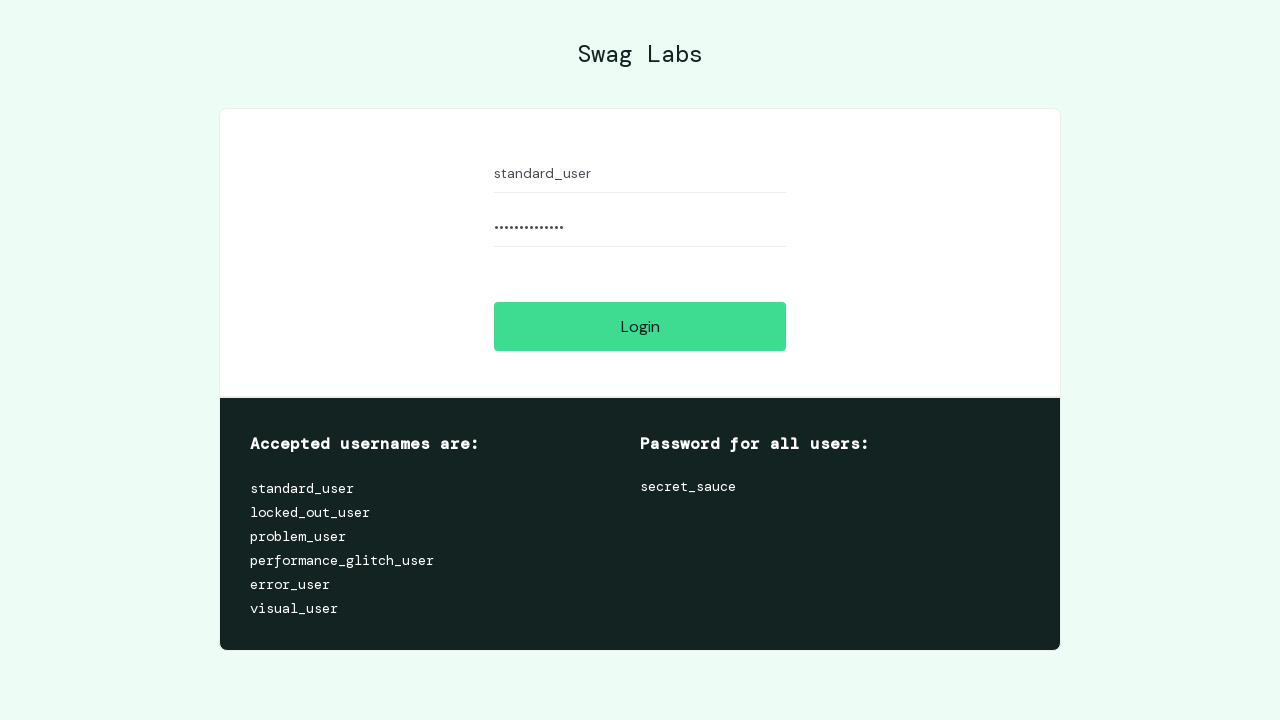

Clicked login button at (640, 326) on #login-button
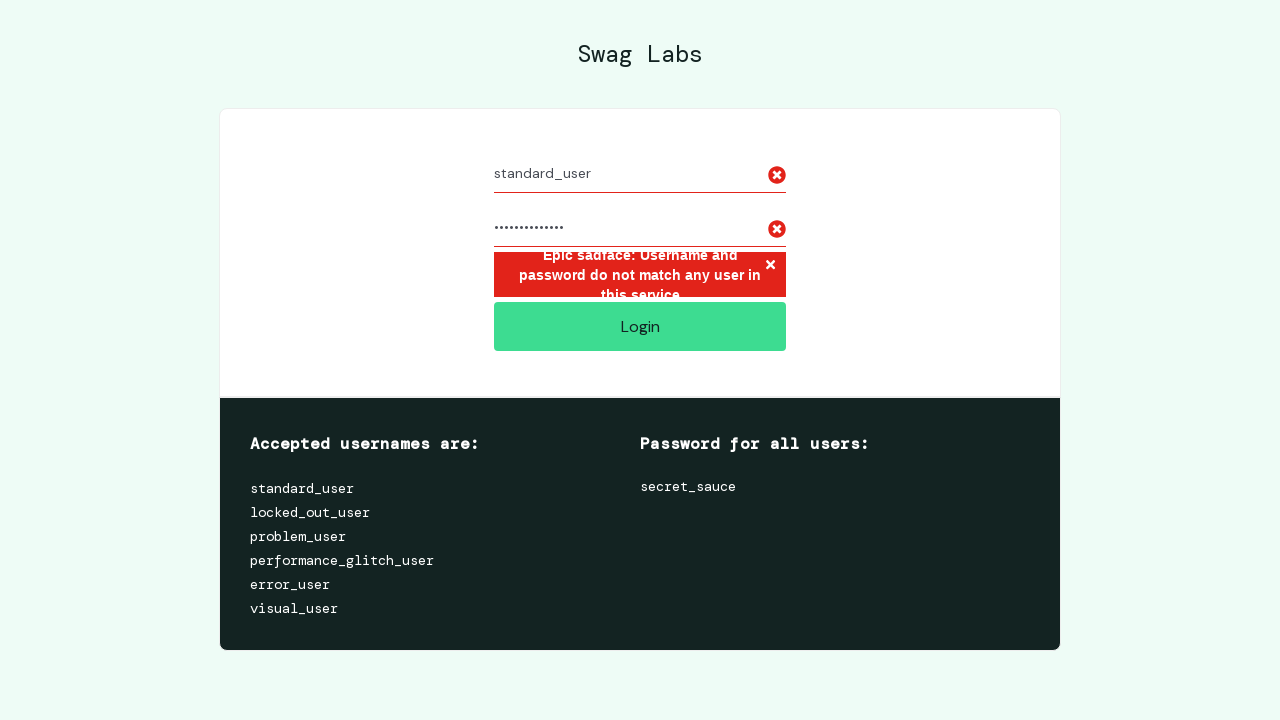

Error message container appeared confirming login failure
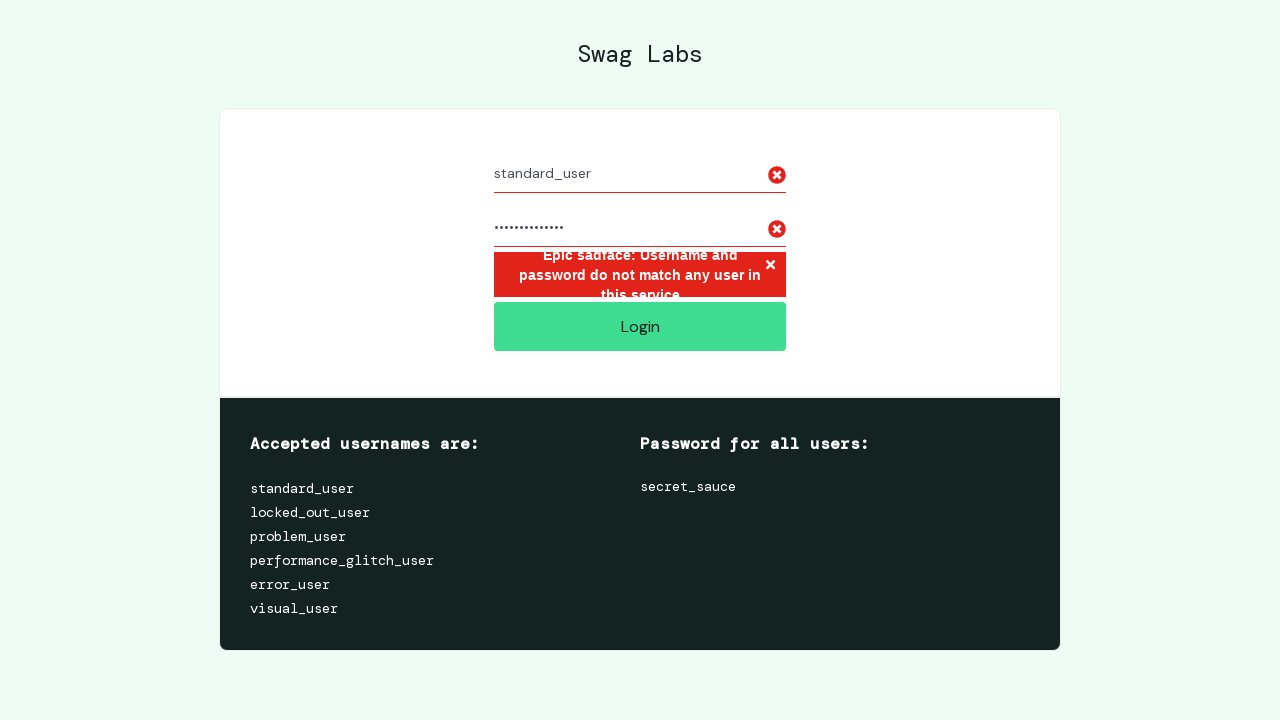

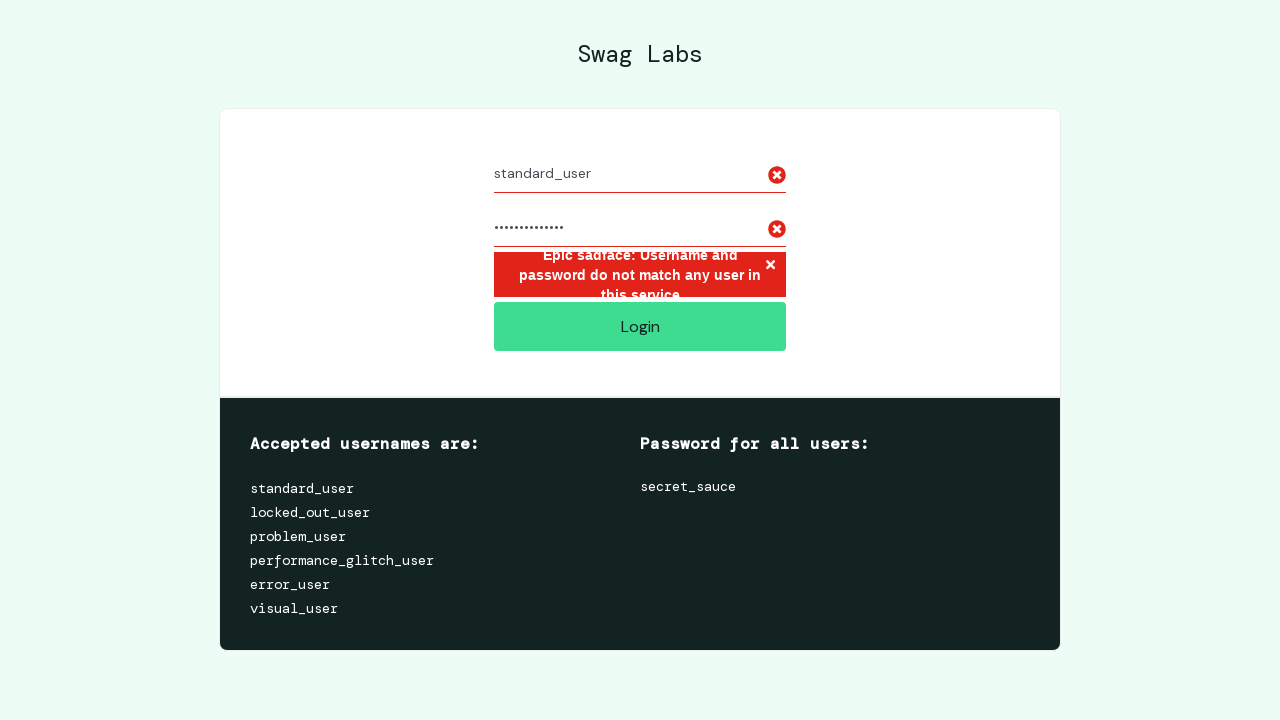